Tests navigation functionality by clicking through site links and verifying the form page is reached via different navigation paths, checking the URL and page heading each time.

Starting URL: http://uitest.duodecadits.com/

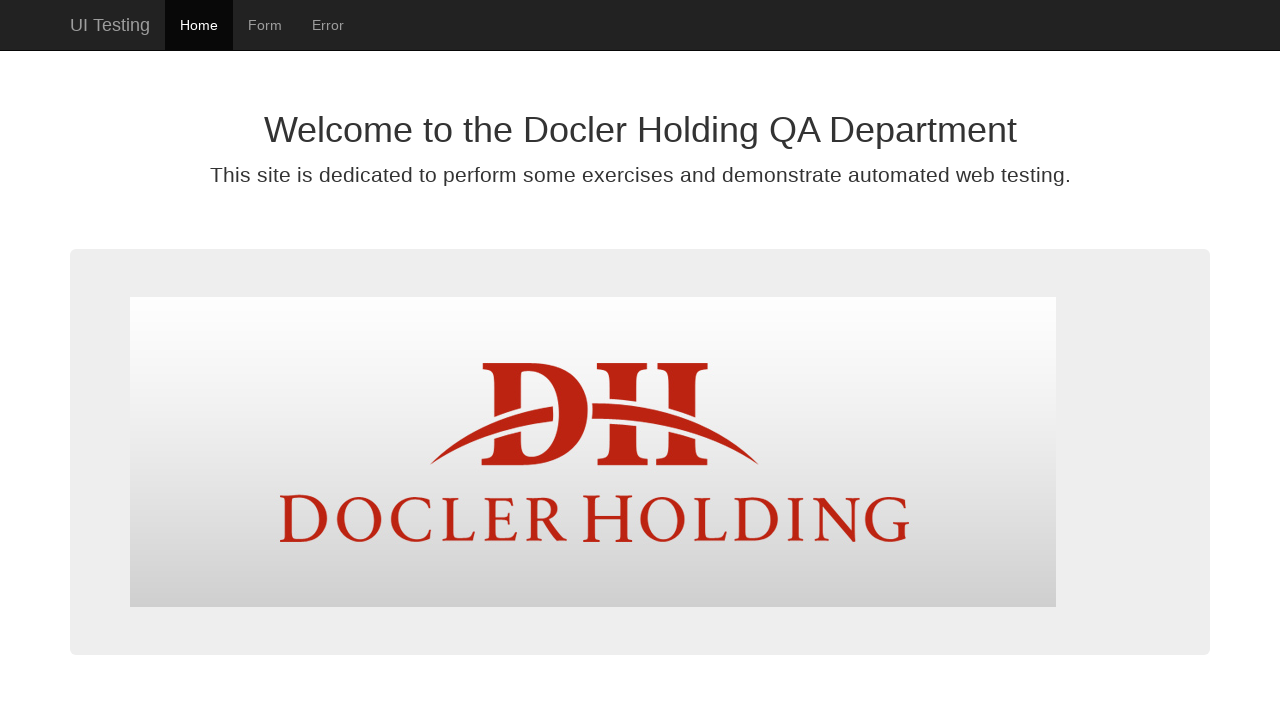

Clicked on 'site' link at (110, 25) on #site
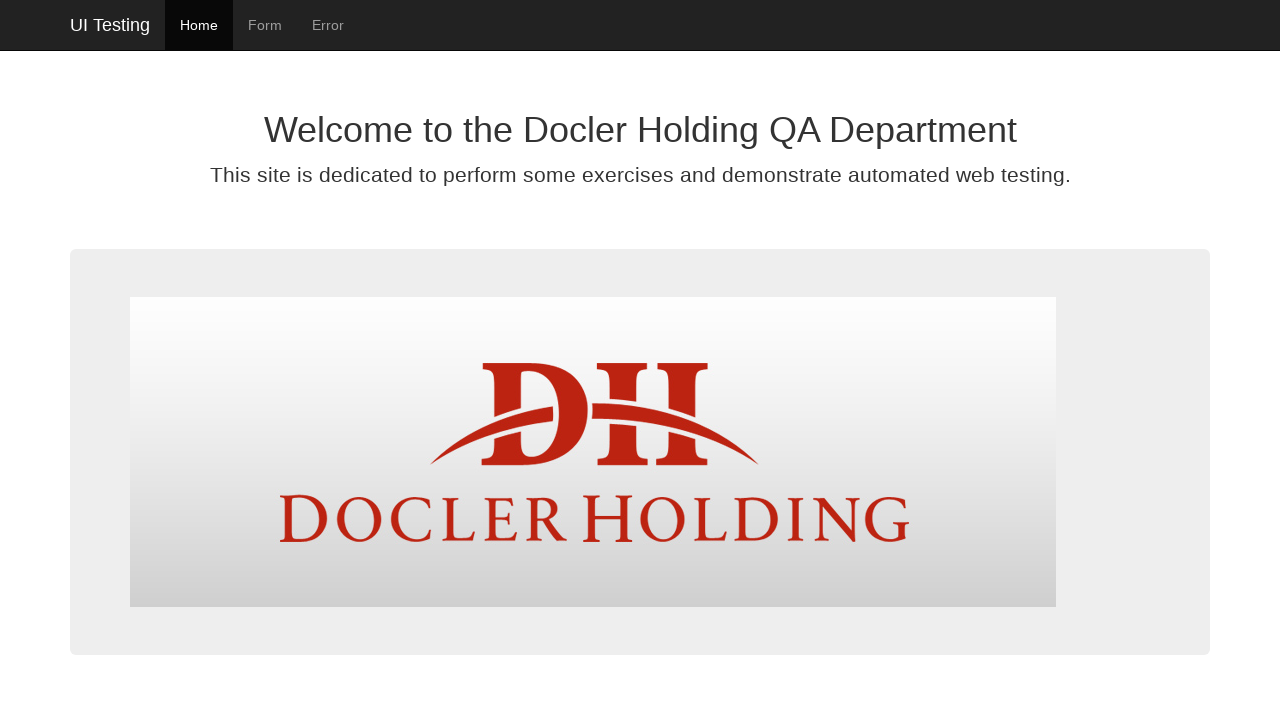

Site page loaded
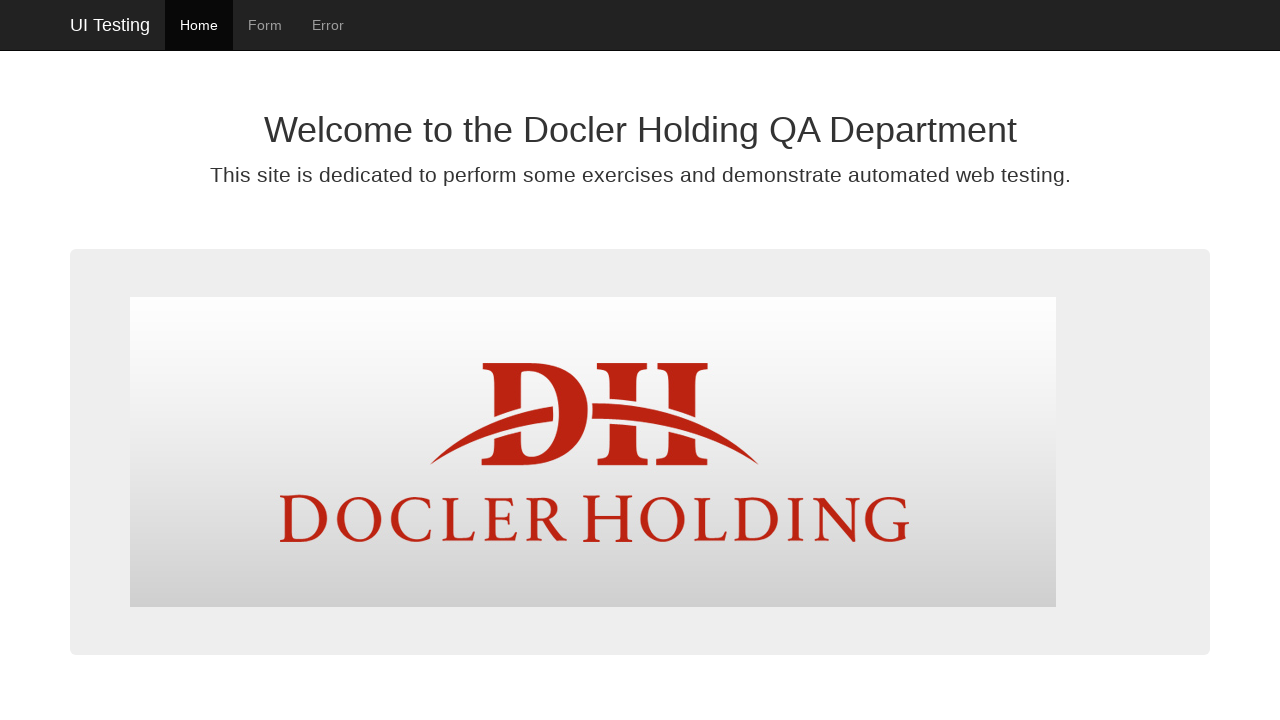

Clicked on 'form' link from site page at (265, 25) on #form
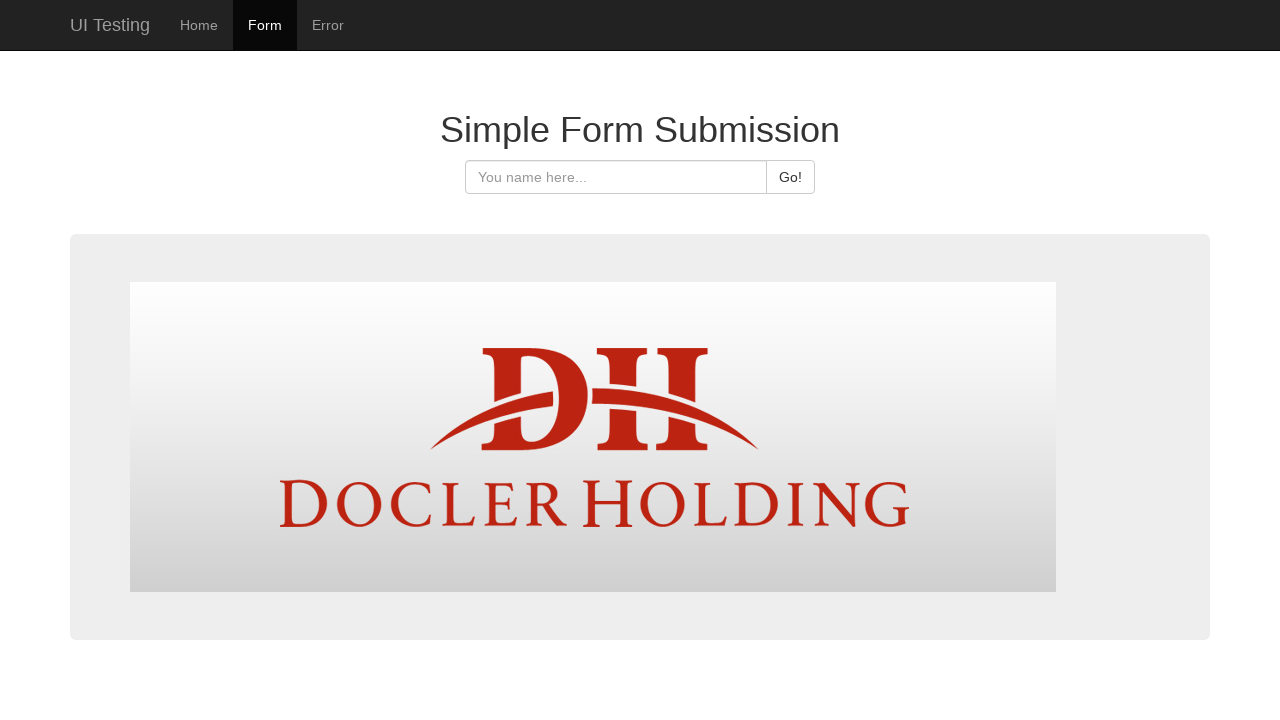

Form page loaded
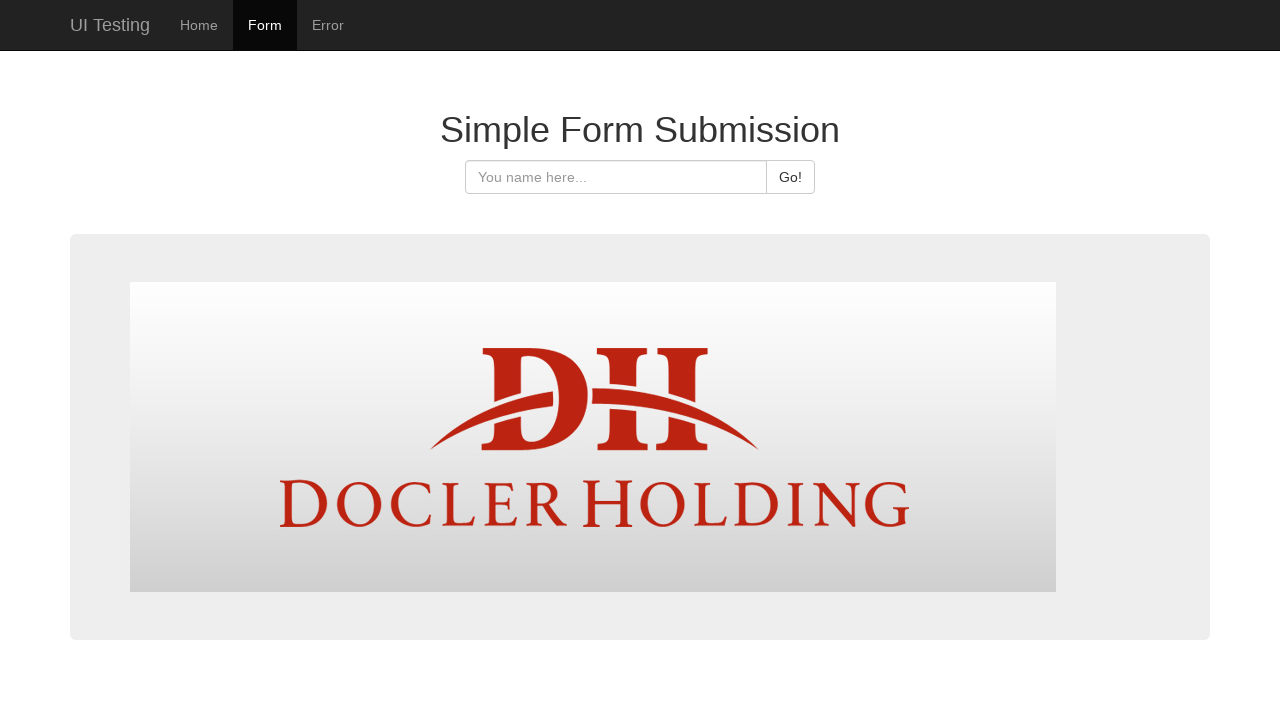

Verified URL is form.html
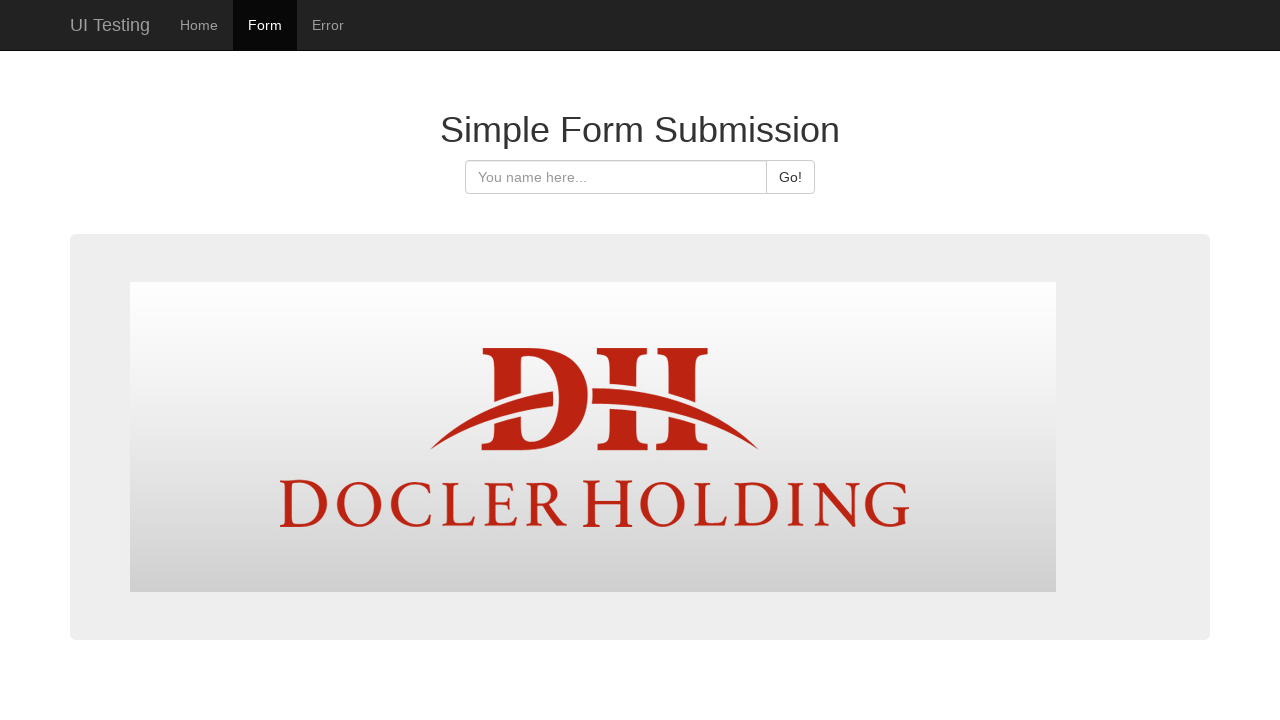

Verified page heading is 'Simple Form Submission'
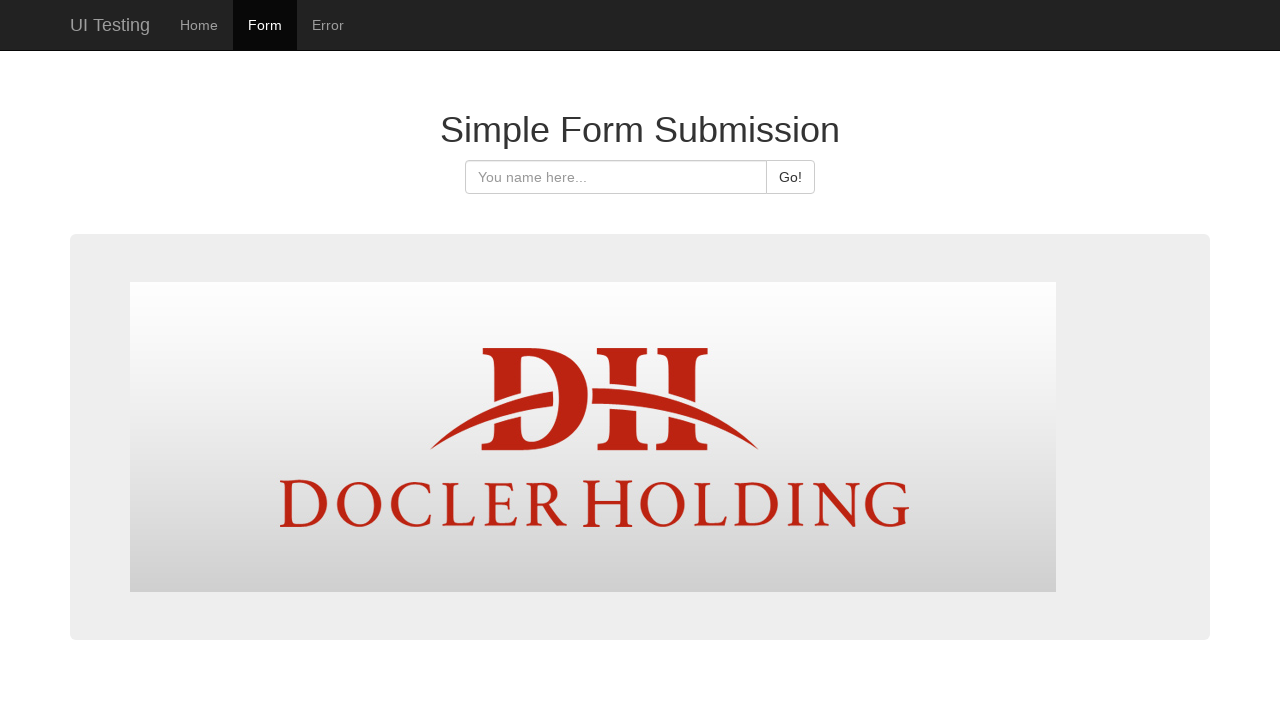

Clicked on 'home' link at (199, 25) on #home
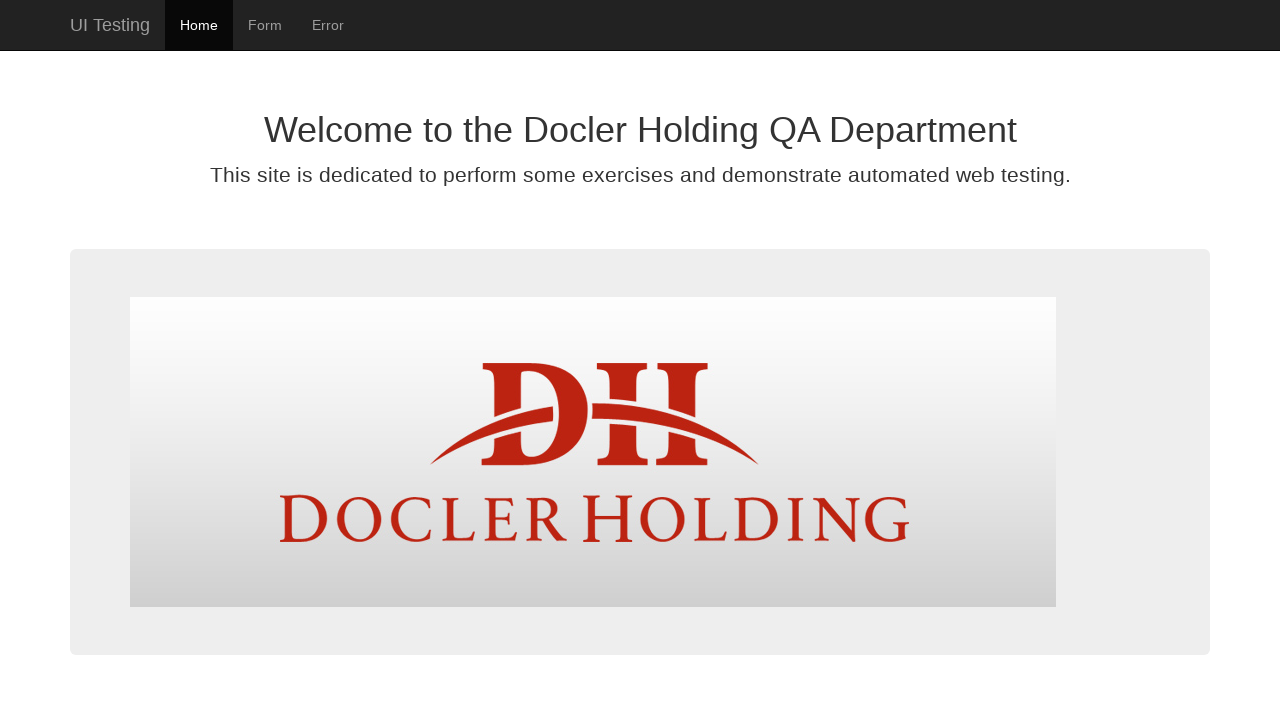

Home page loaded
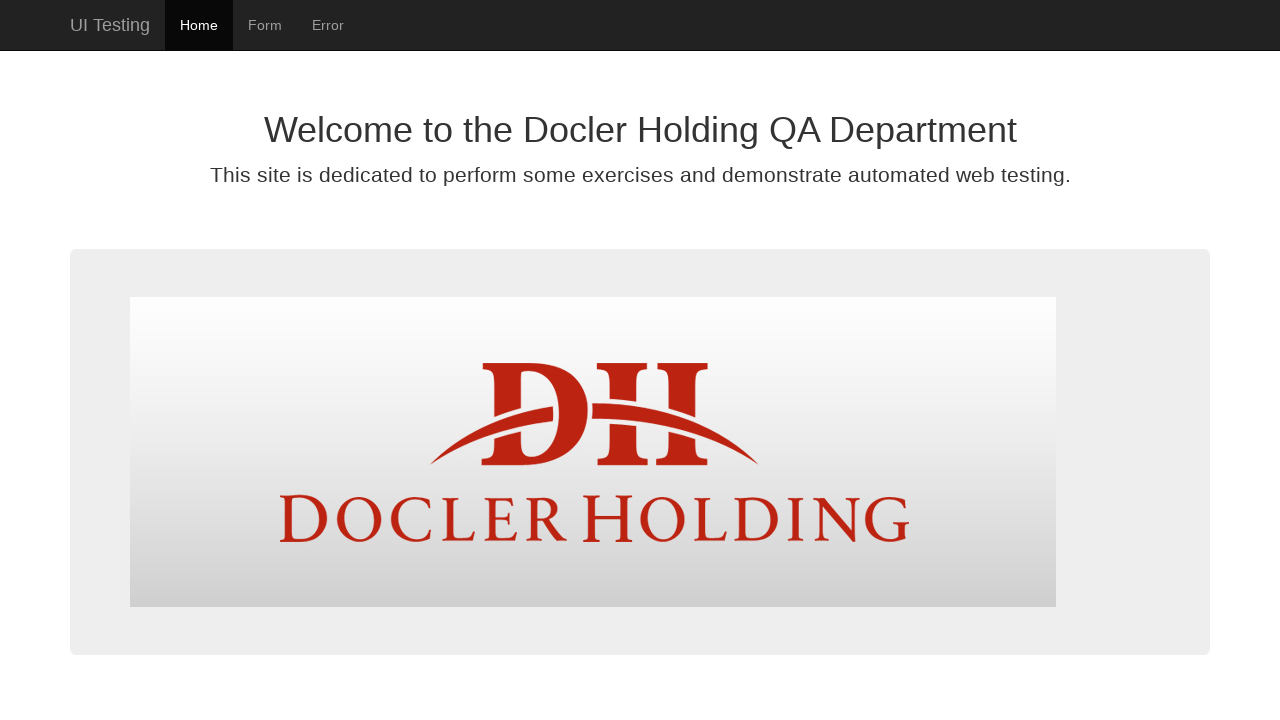

Clicked on 'form' link from home page at (265, 25) on #form
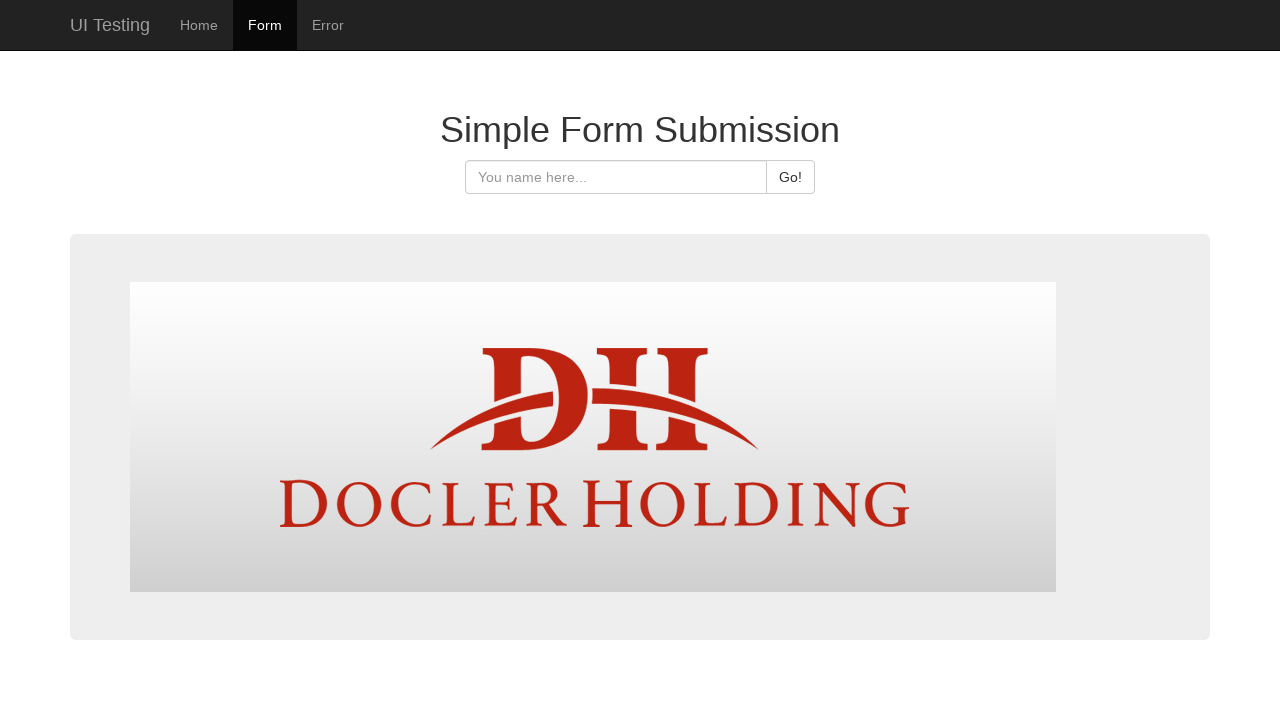

Form page loaded again
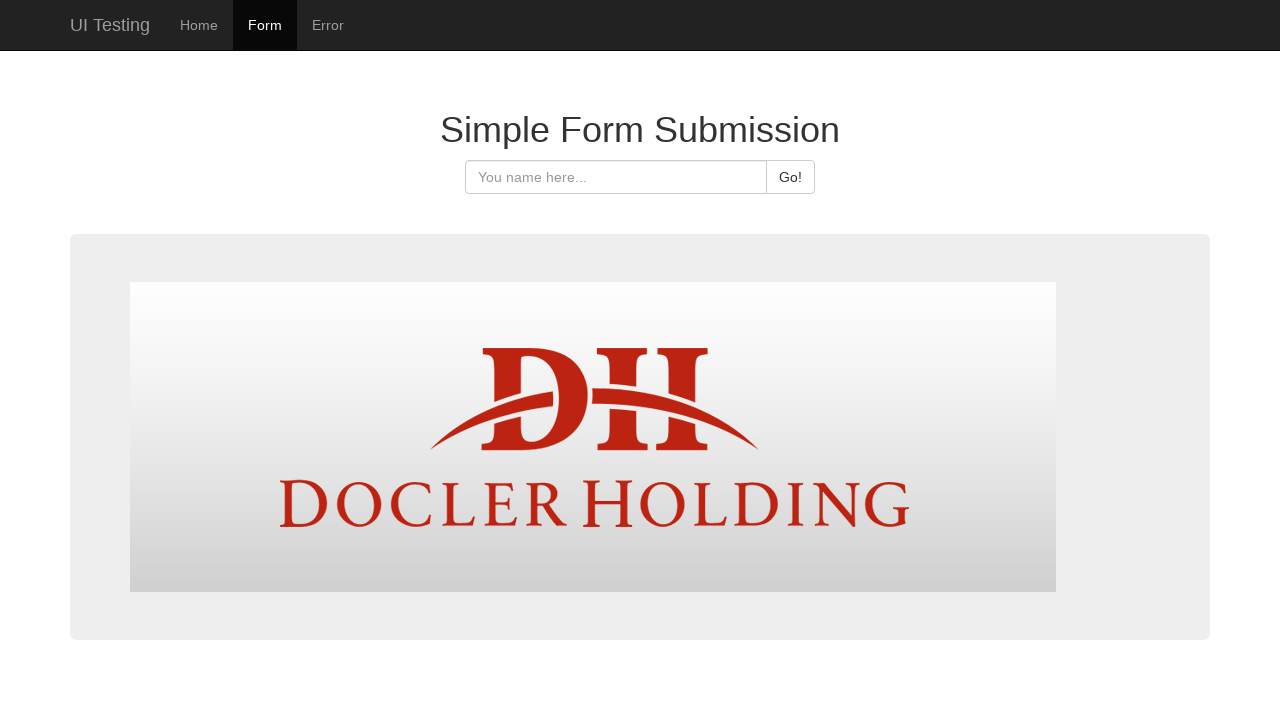

Verified URL is form.html on second navigation
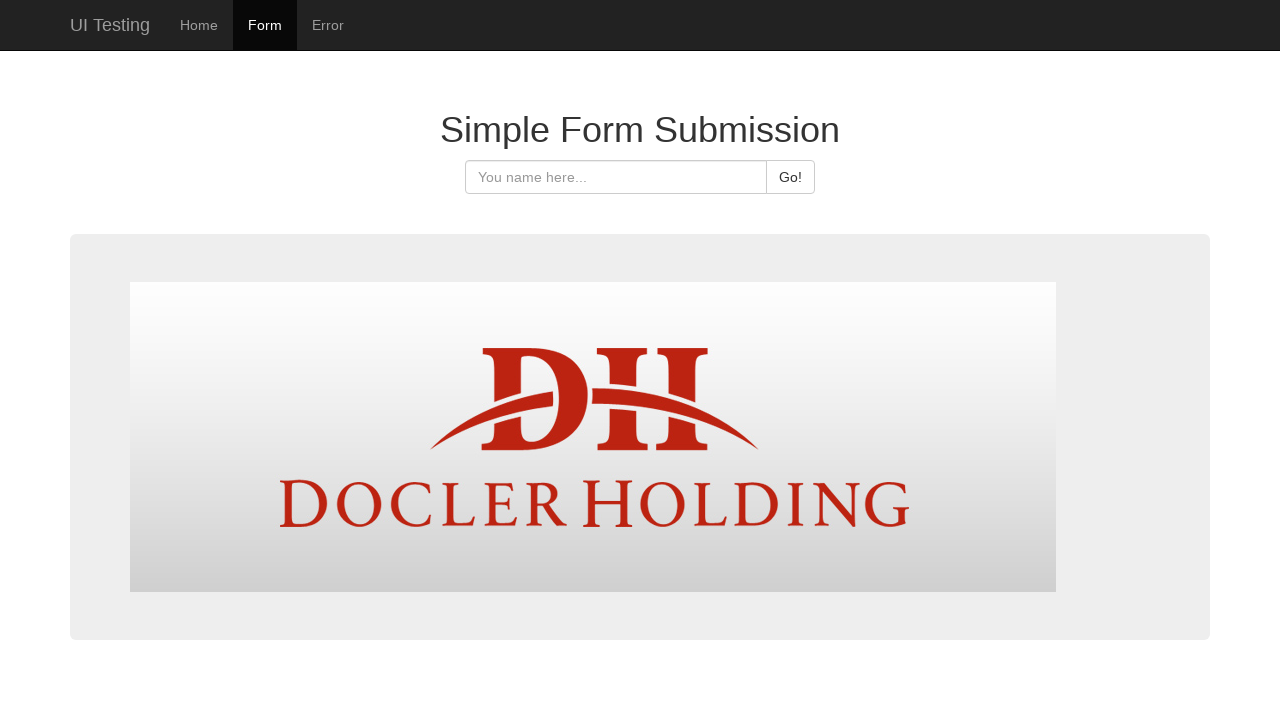

Verified page heading is 'Simple Form Submission' on second navigation
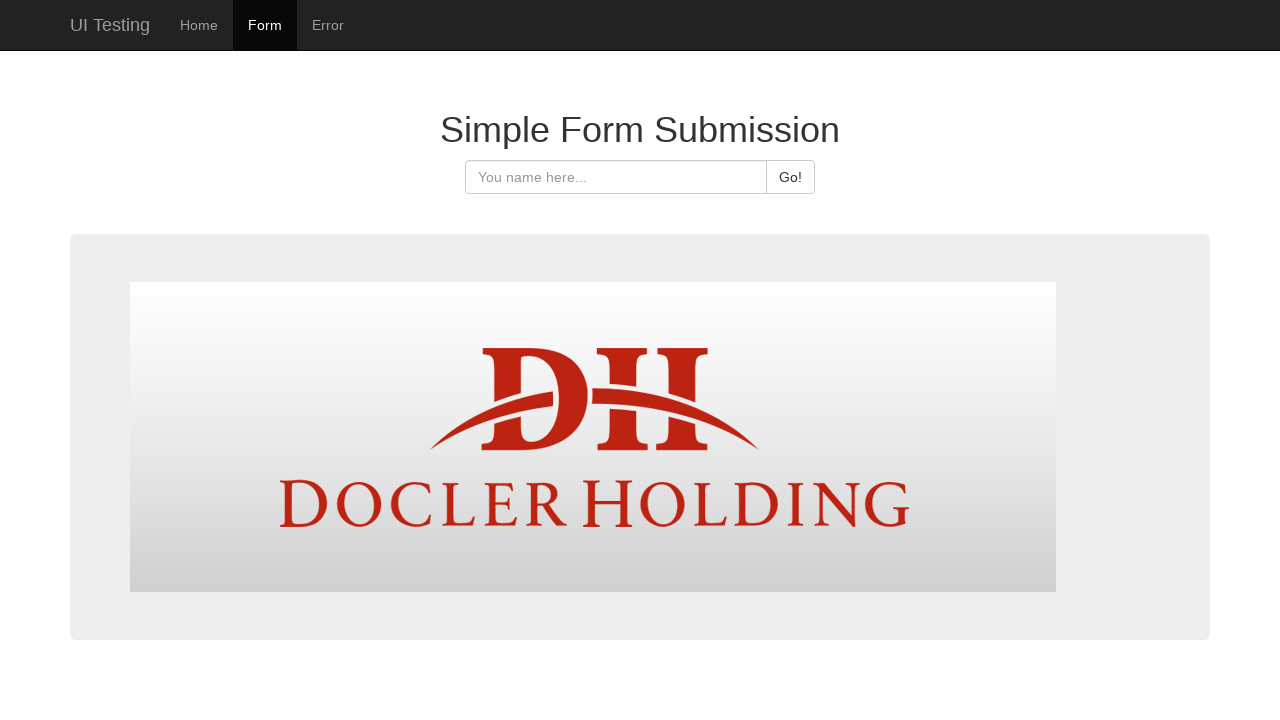

Clicked on 'form' link while already on form page at (265, 25) on #form
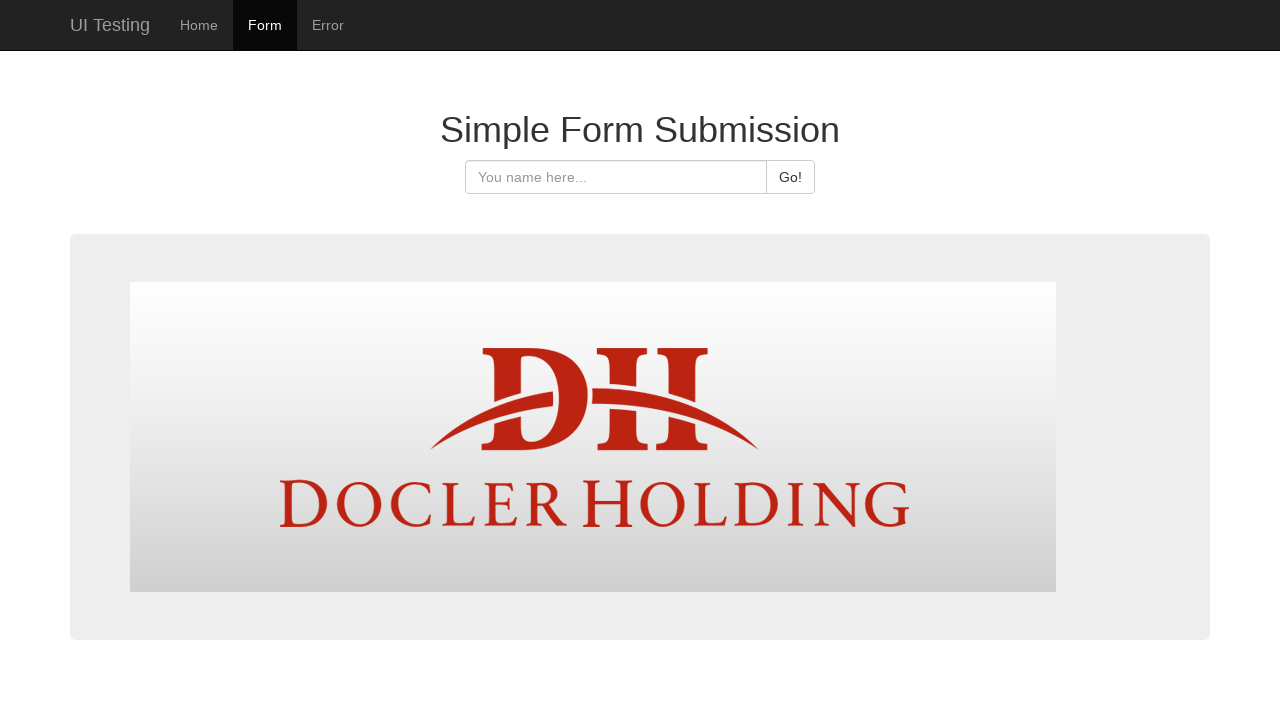

Form page reloaded
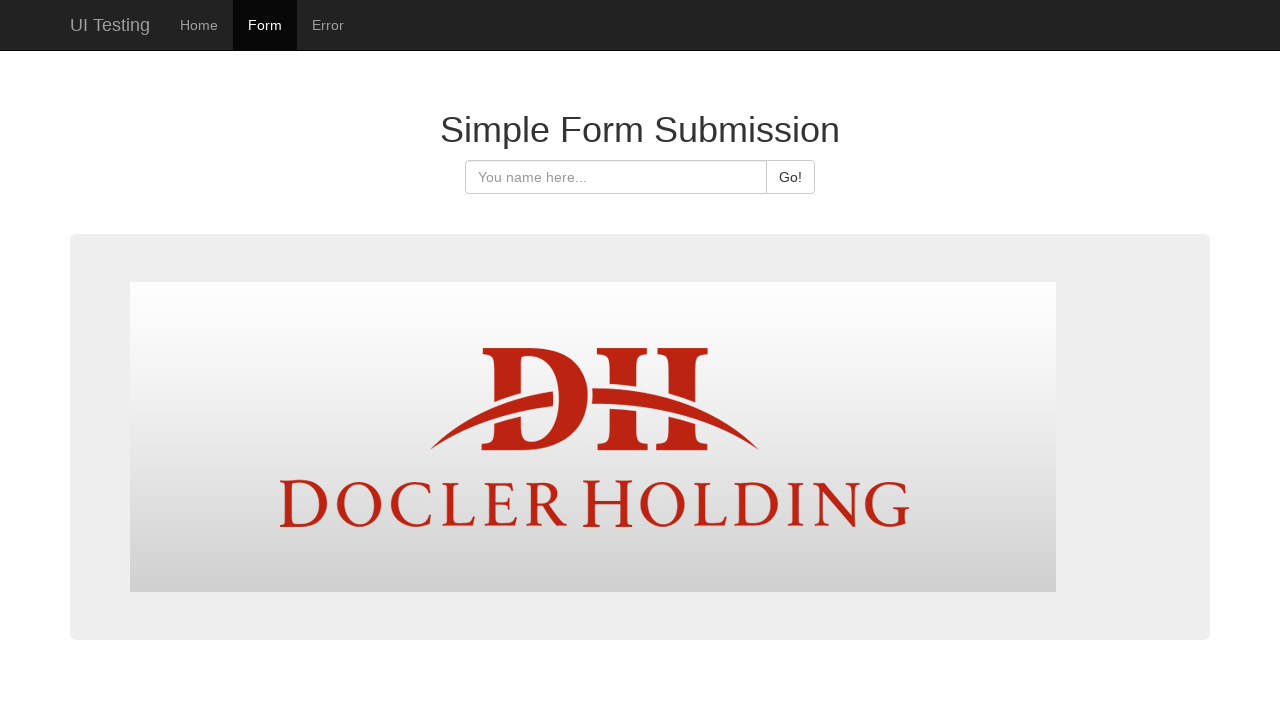

Clicked on 'form' link again at (265, 25) on #form
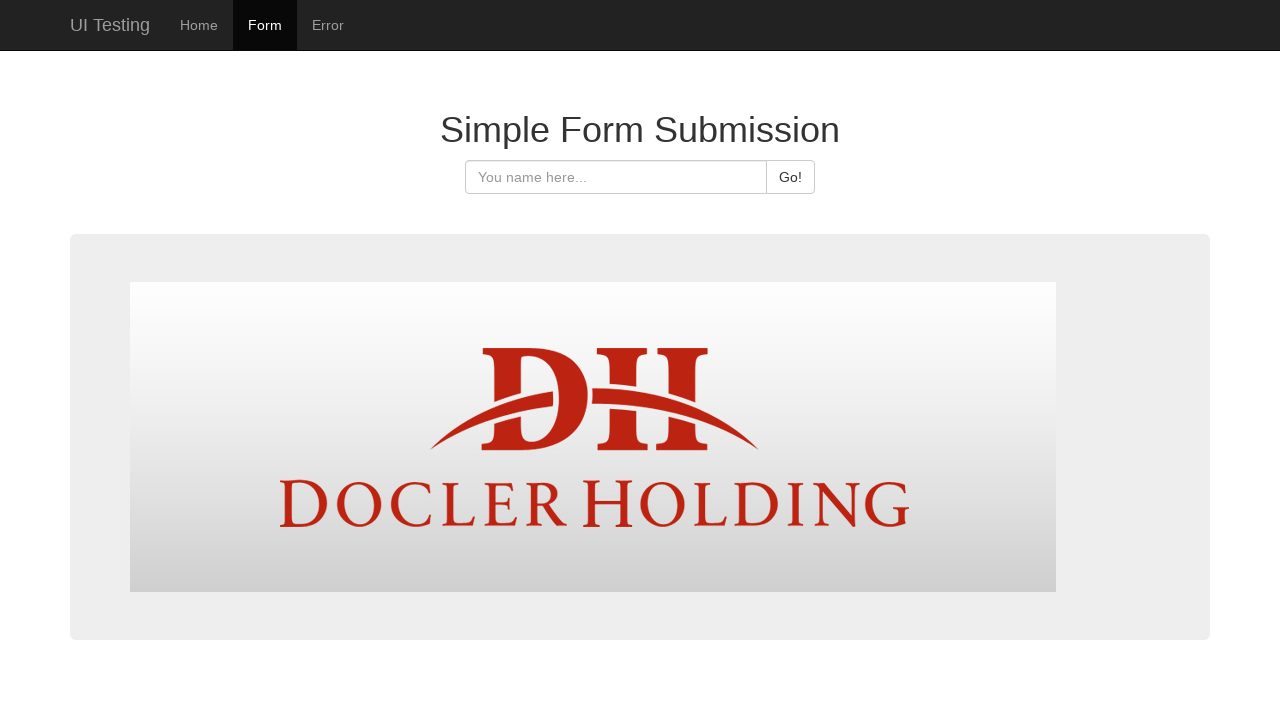

Form page reloaded again
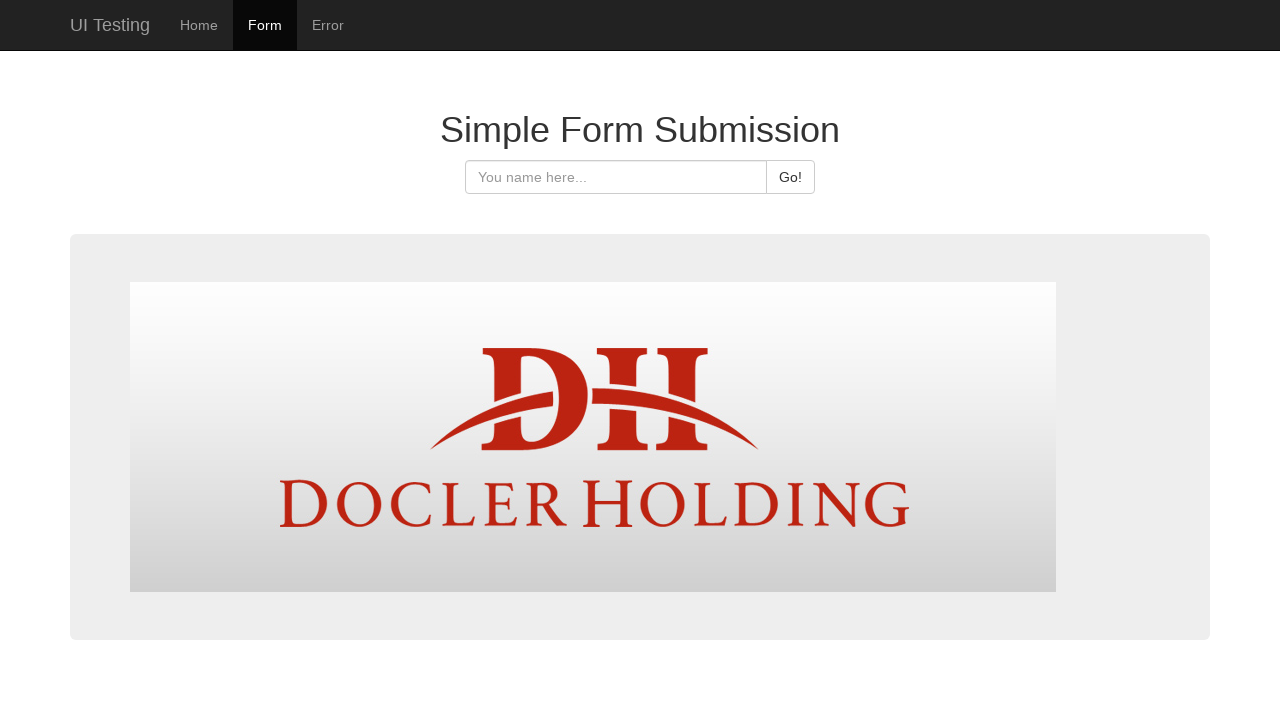

Verified URL remains form.html after repeated clicks
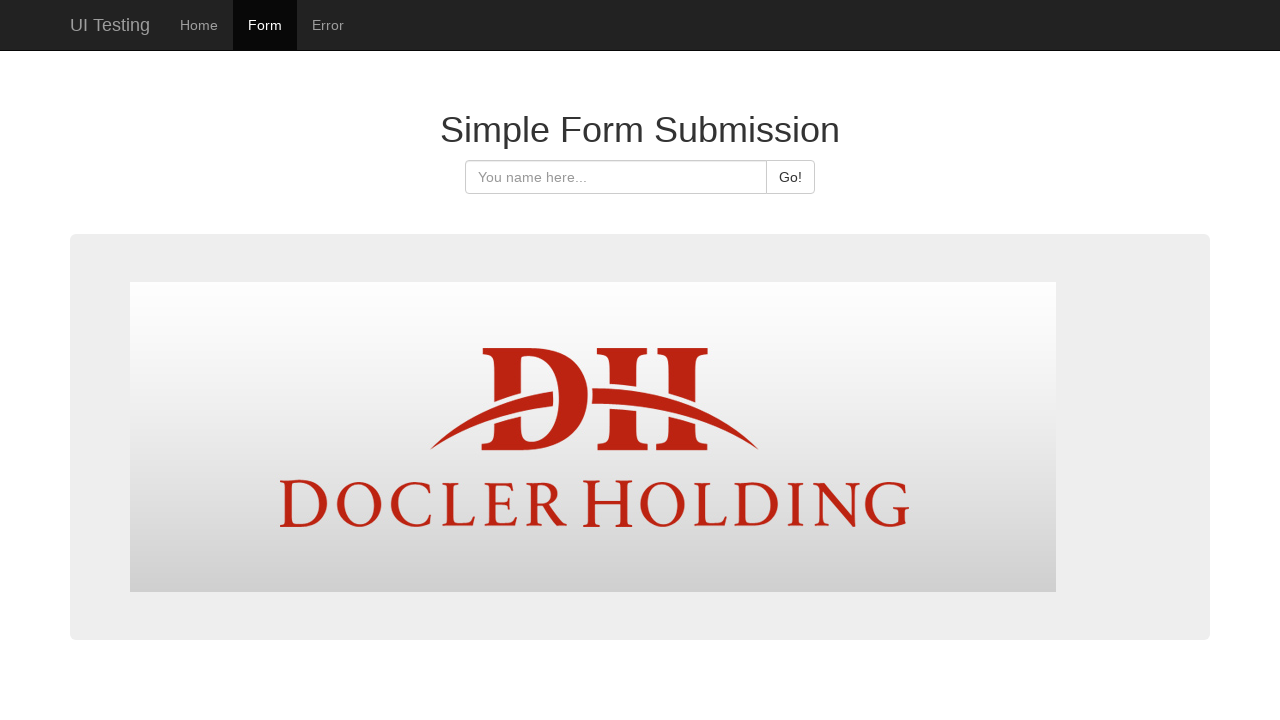

Verified page heading remains 'Simple Form Submission'
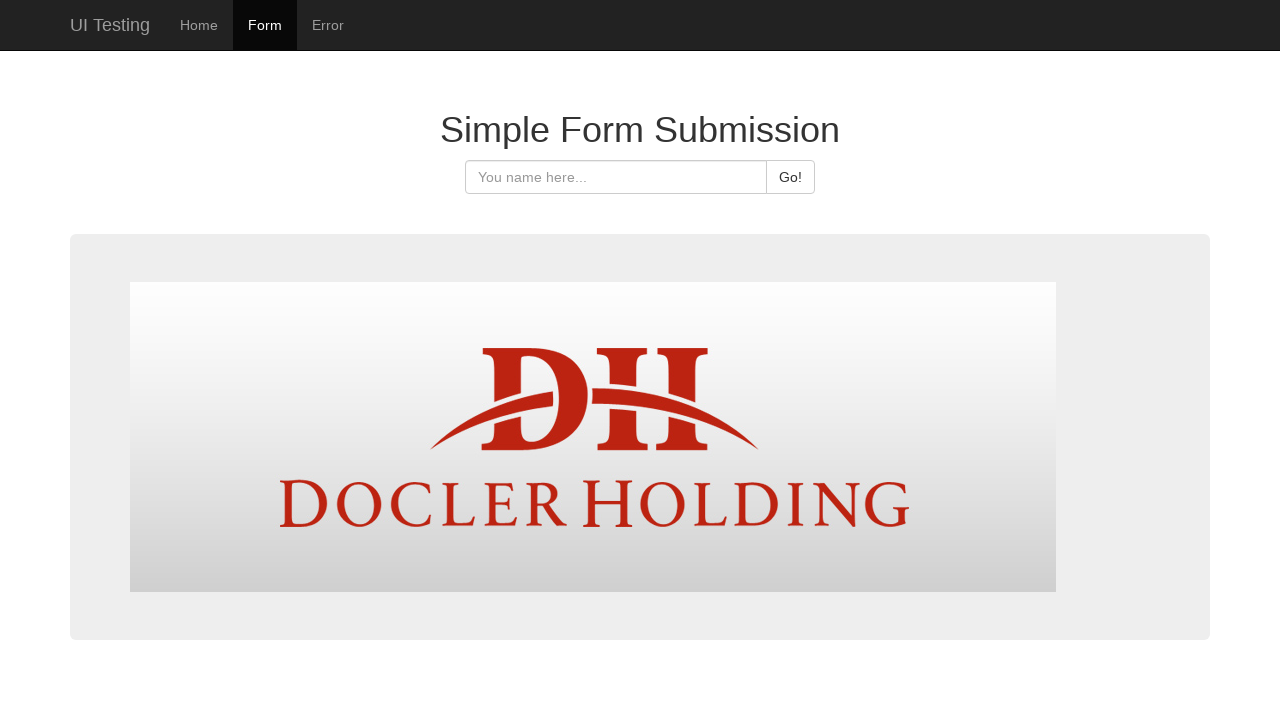

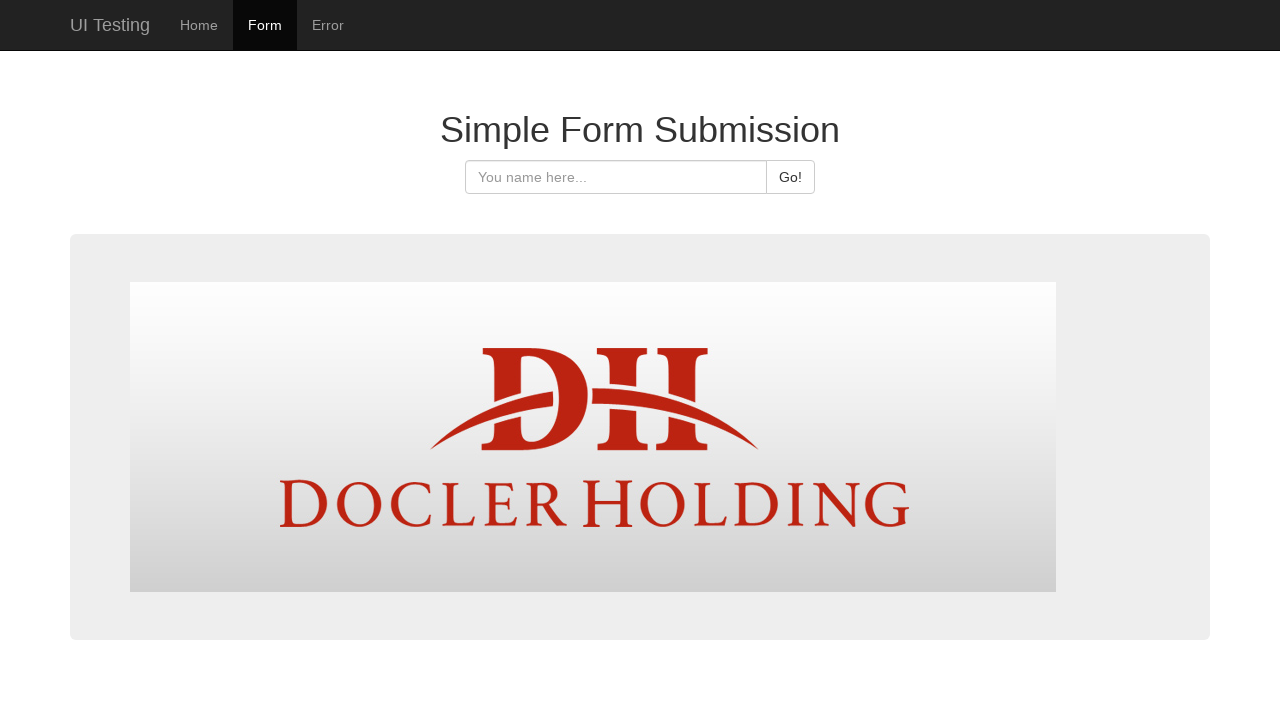